Tests popup window handling by clicking a link to open a popup window, then switching to and closing only the child window while keeping the parent window open.

Starting URL: http://omayo.blogspot.com/

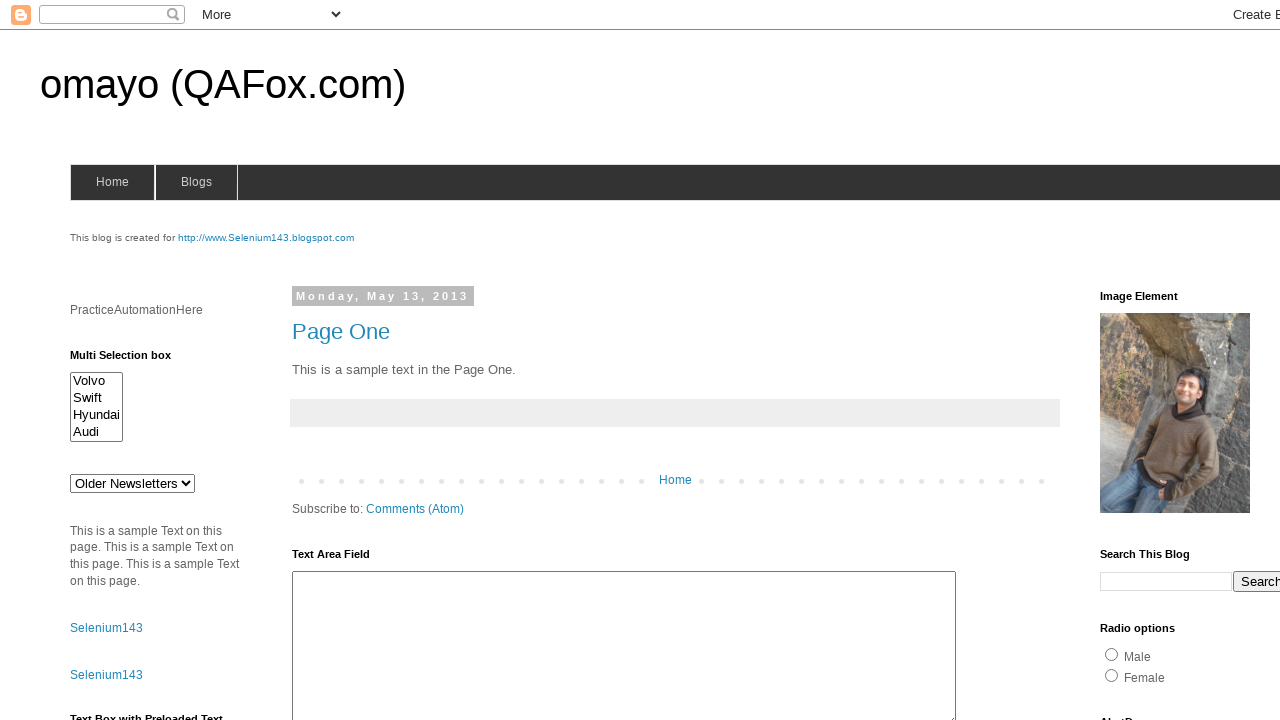

Clicked 'Open a popup window' link at (132, 360) on text=Open a popup window
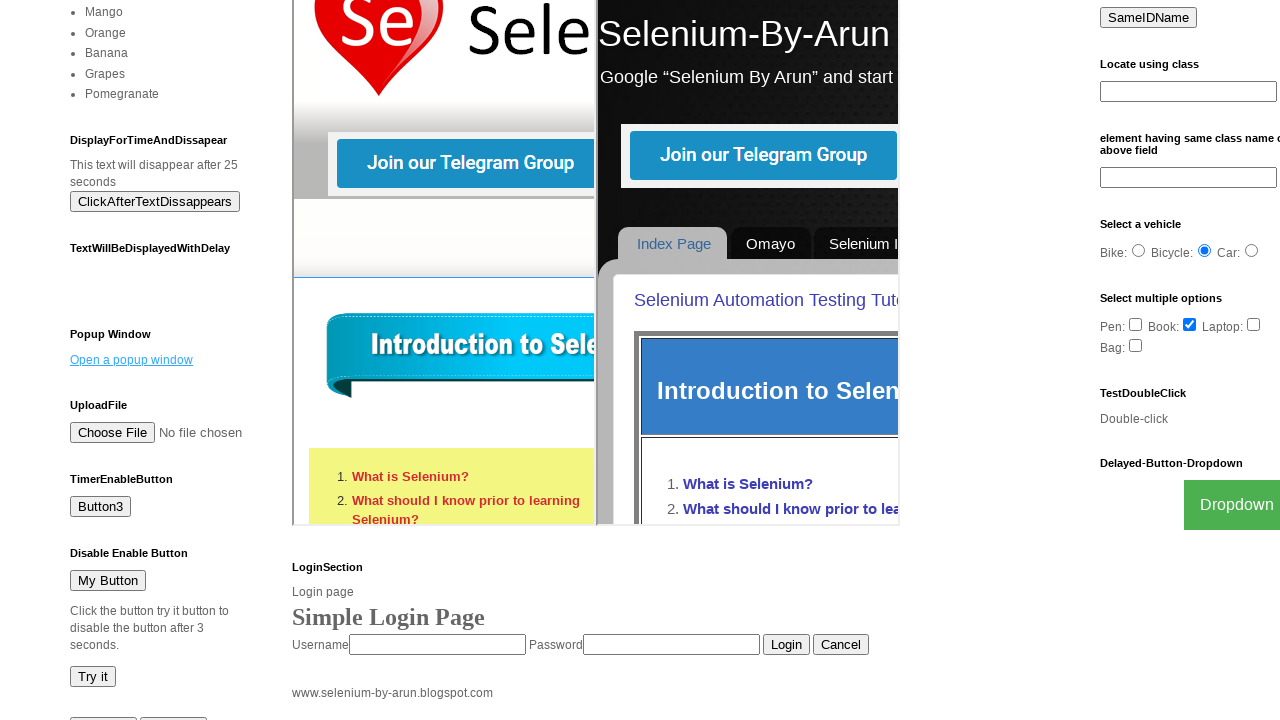

Waited 1000ms for popup window to open
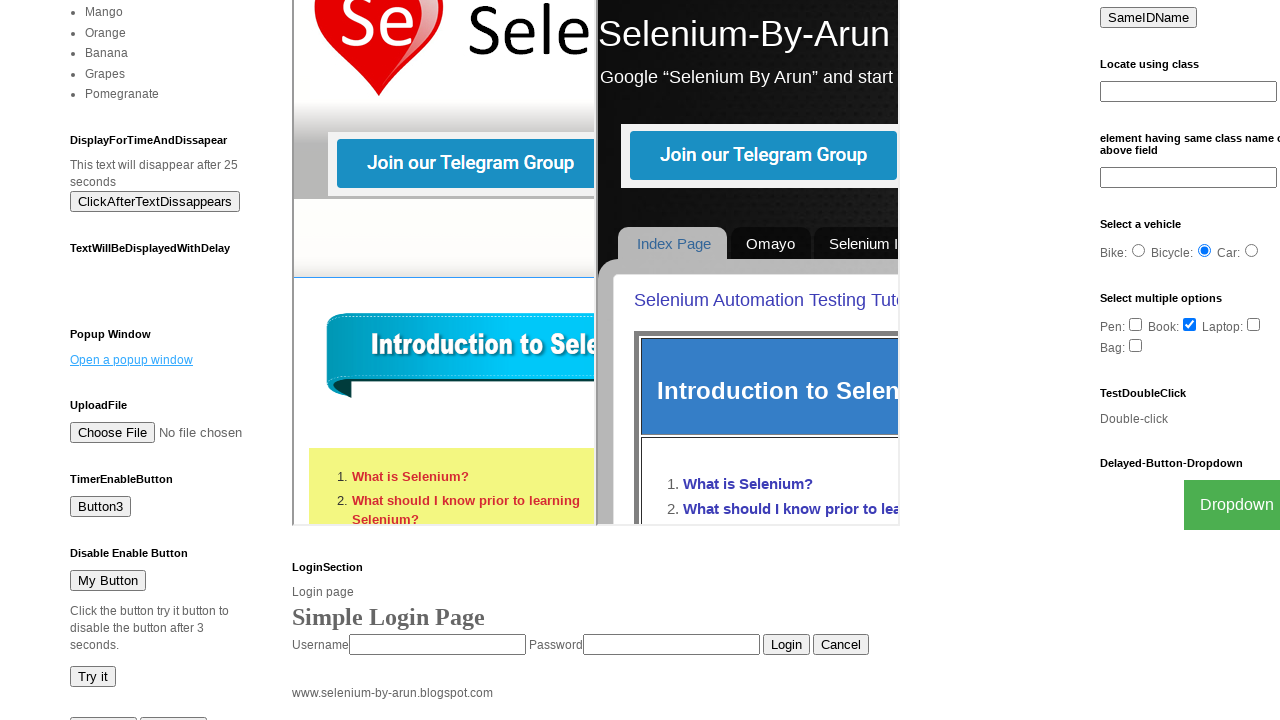

Retrieved all open pages from context
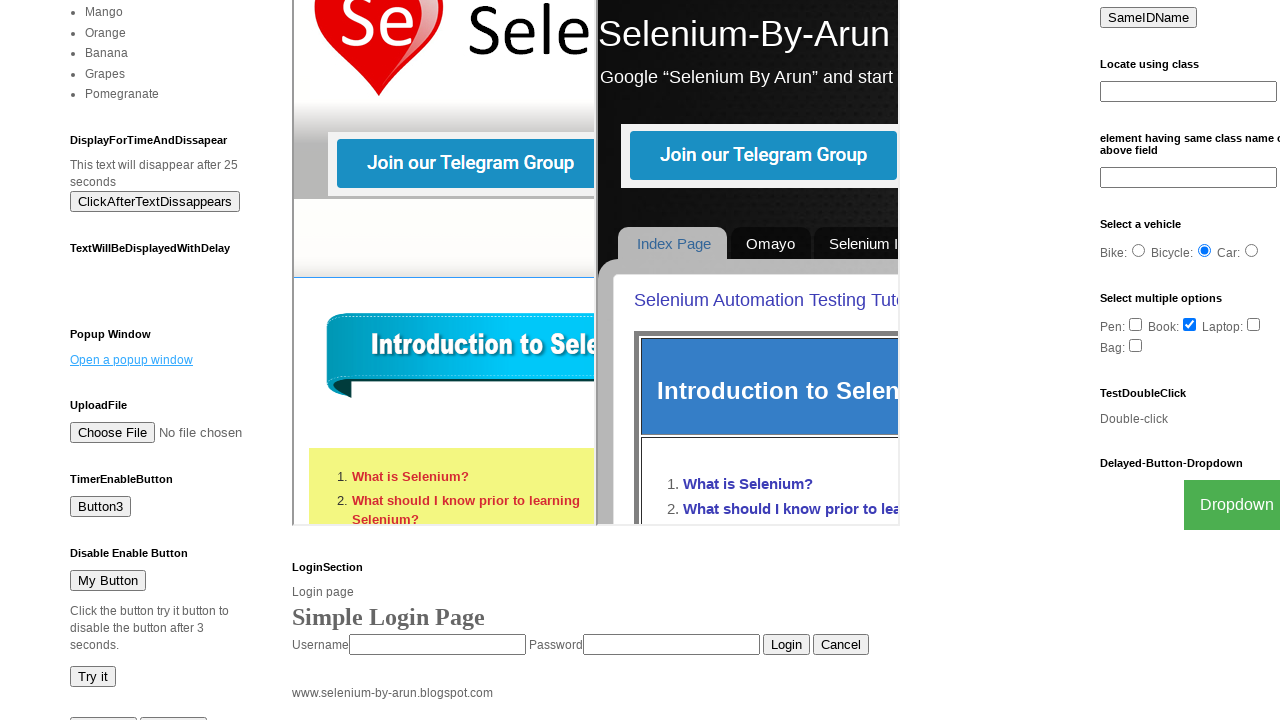

Closed child popup window
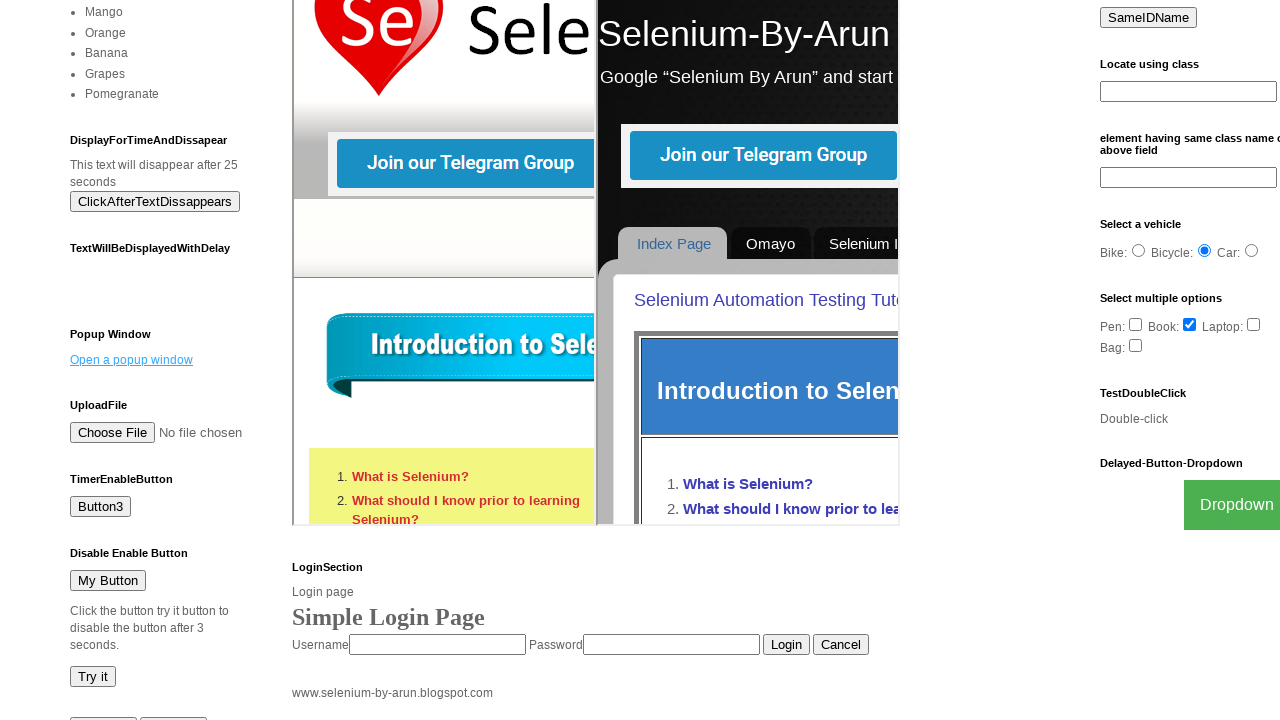

Verified parent window is still open by locating 'Open a popup window' text
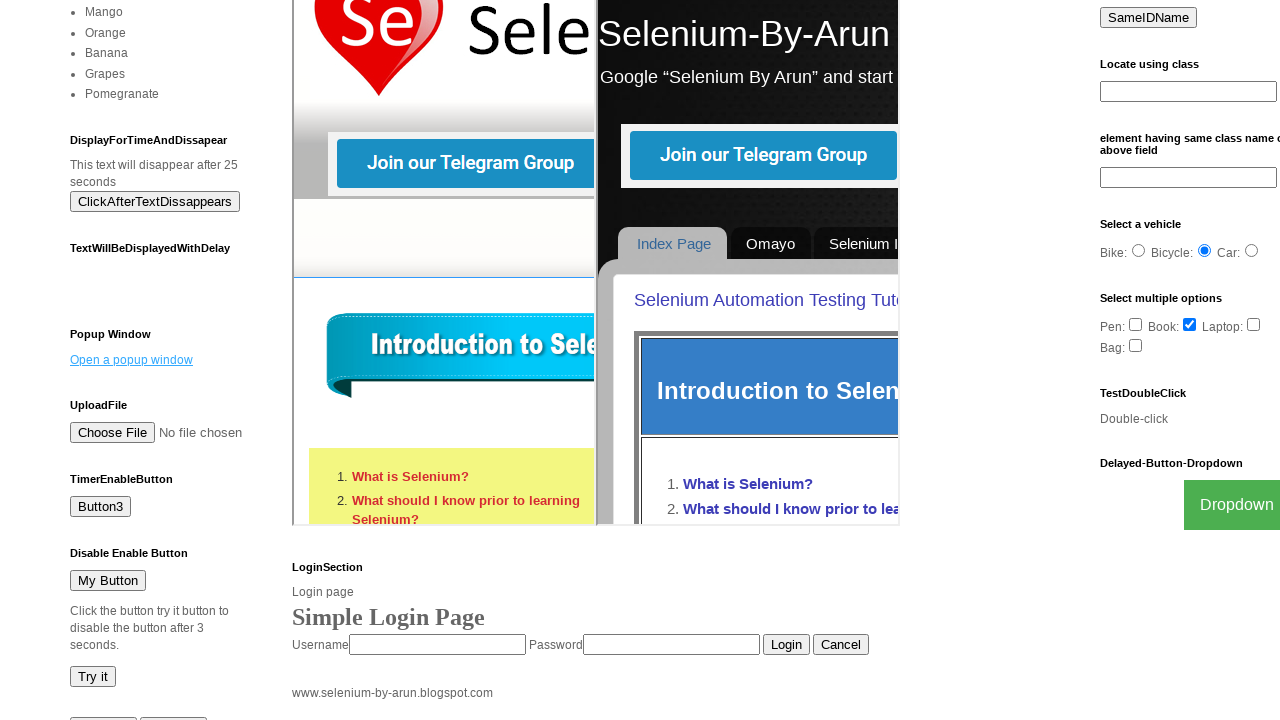

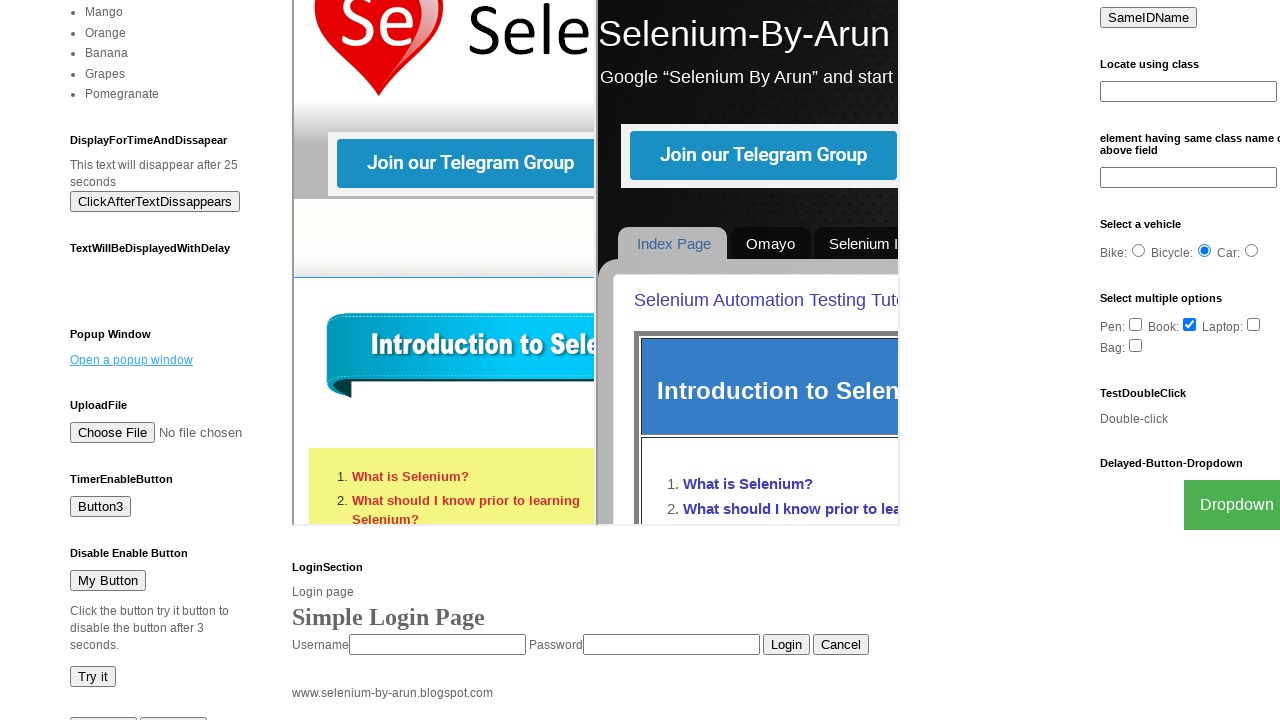